Tests the MakeMyTrip promo page by clicking the "Book Now" button and handling the new browser window/tab that opens as a result

Starting URL: https://www.makemytrip.com/promos/df-mmtsuper-10092021.html?discValue=2000&couponCode=MMTSUPER

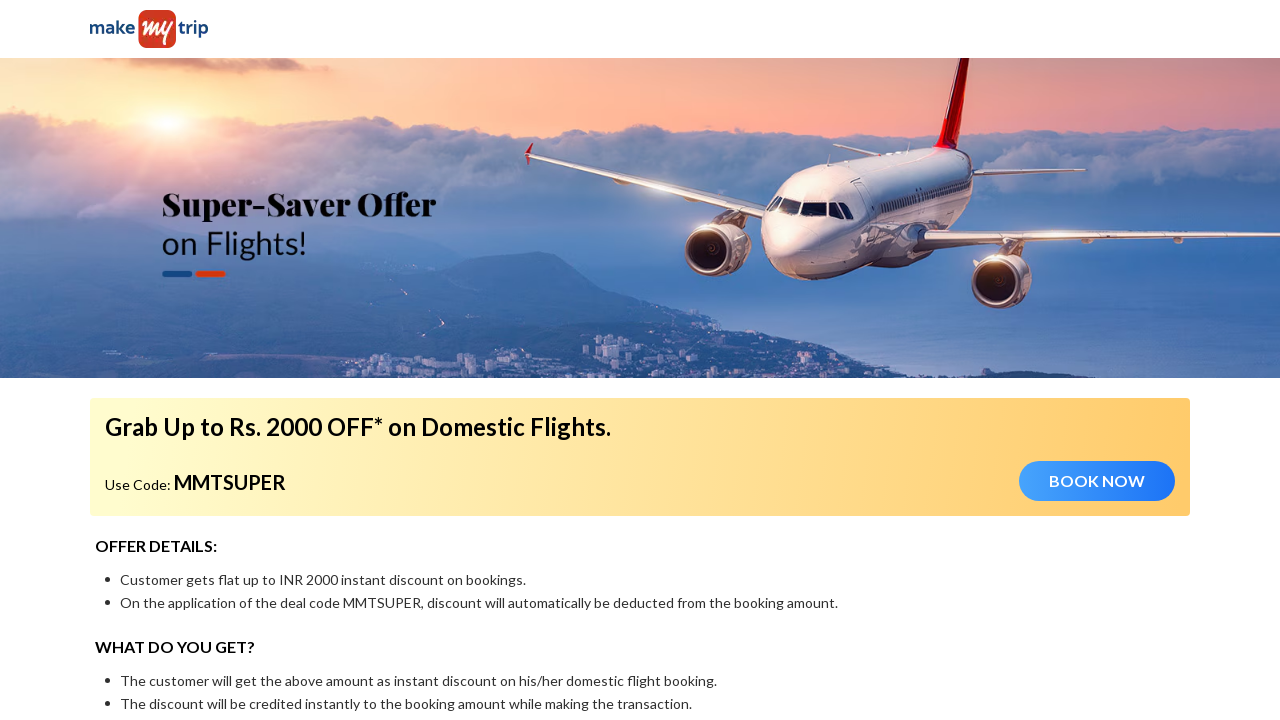

Reloaded the MakeMyTrip promo page
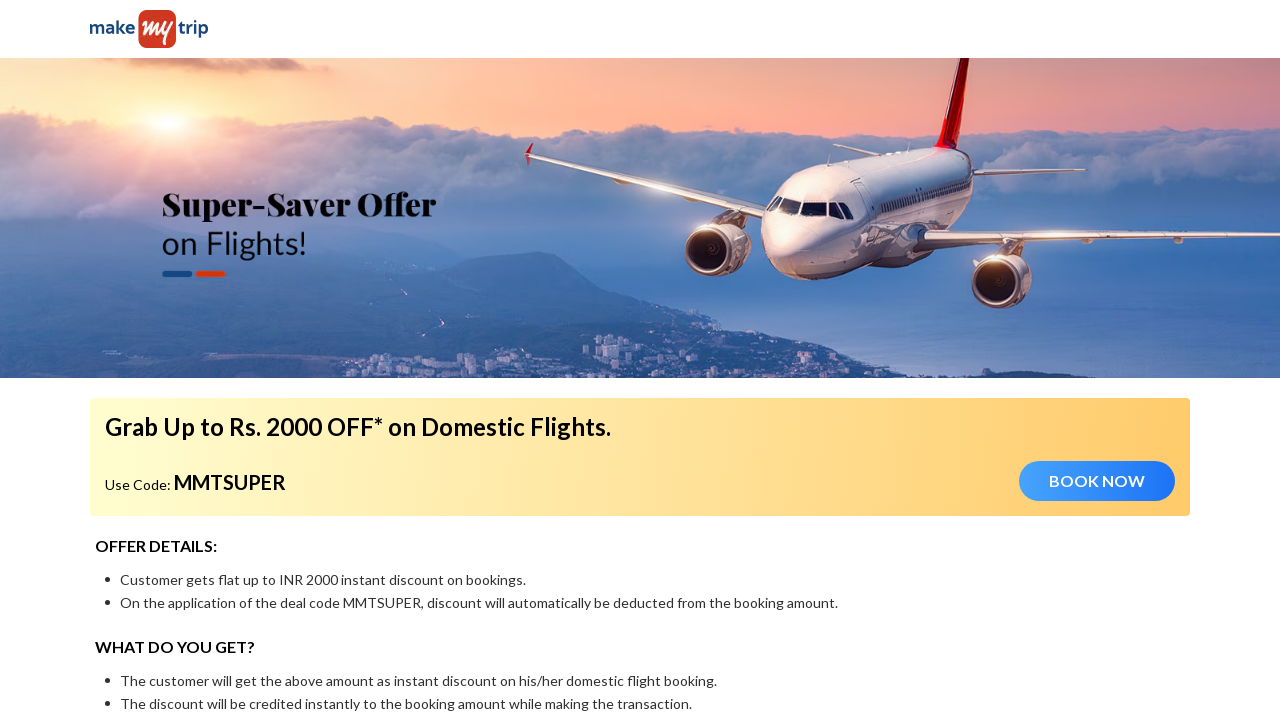

Waited for page DOM to load completely
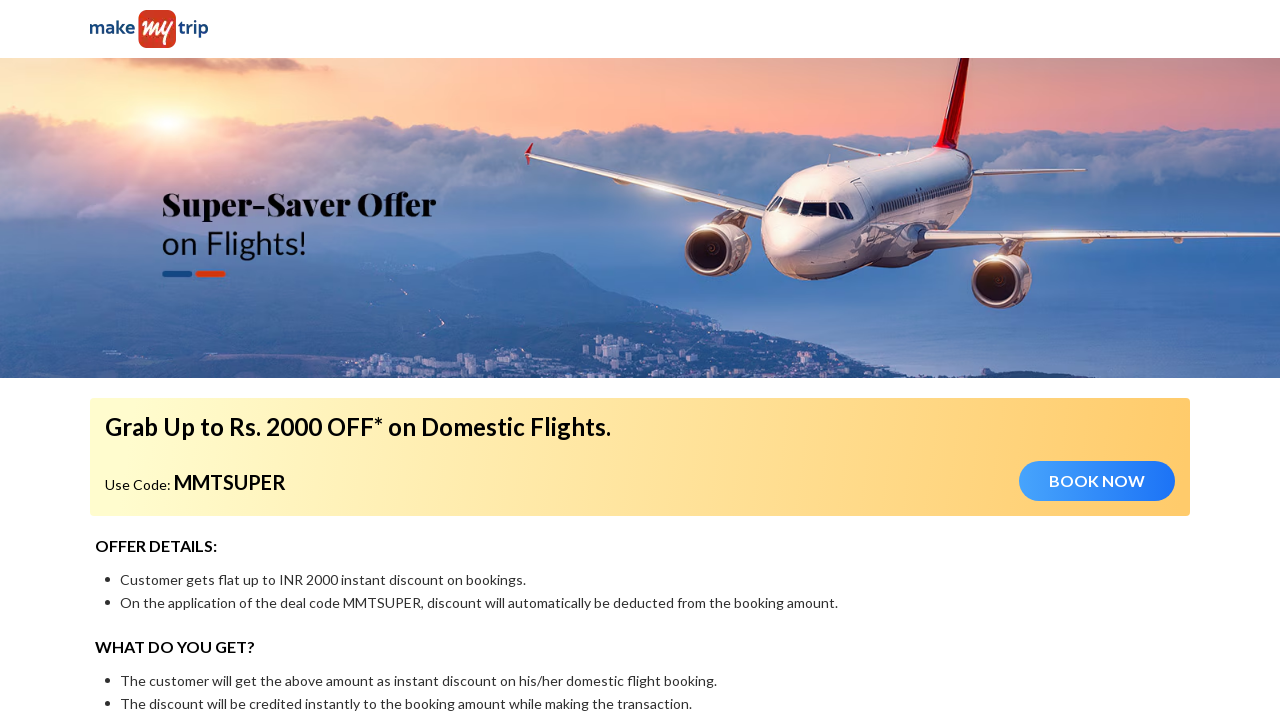

Stored original page reference
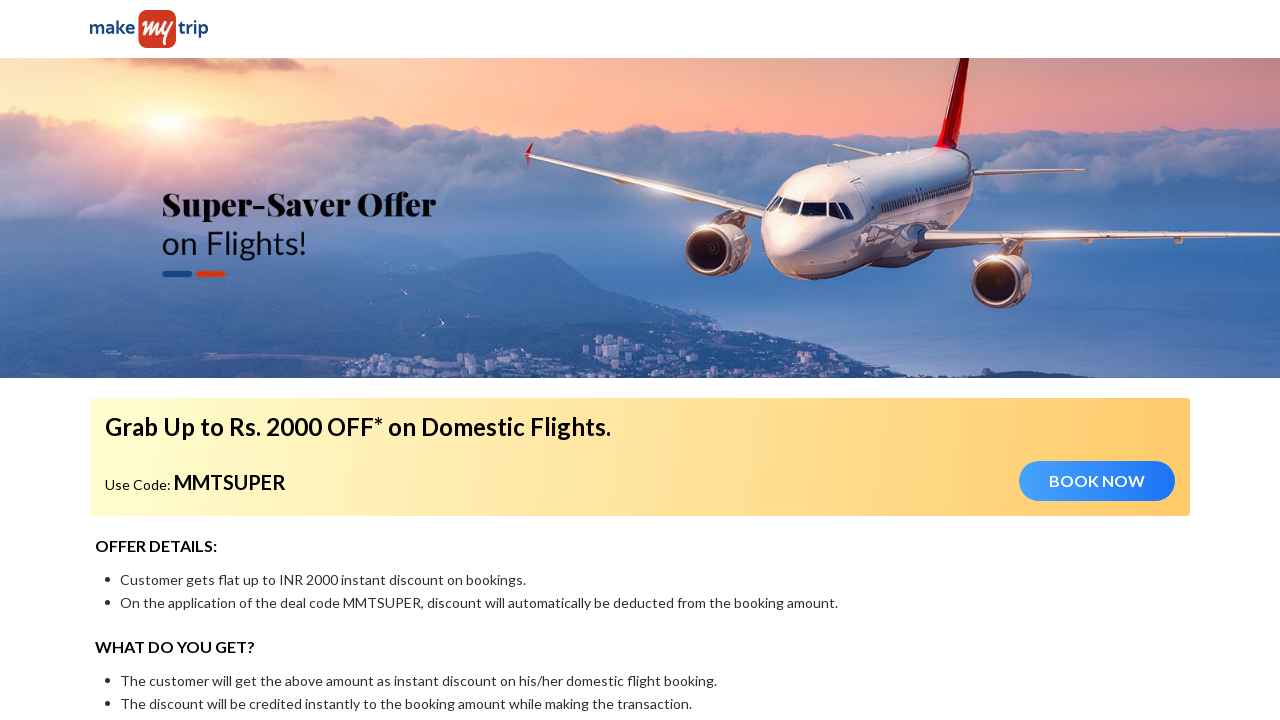

Clicked the 'Book Now' button at (1097, 481) on xpath=//div[@class = 'smlTxt']//div//a[text() = 'Book Now']
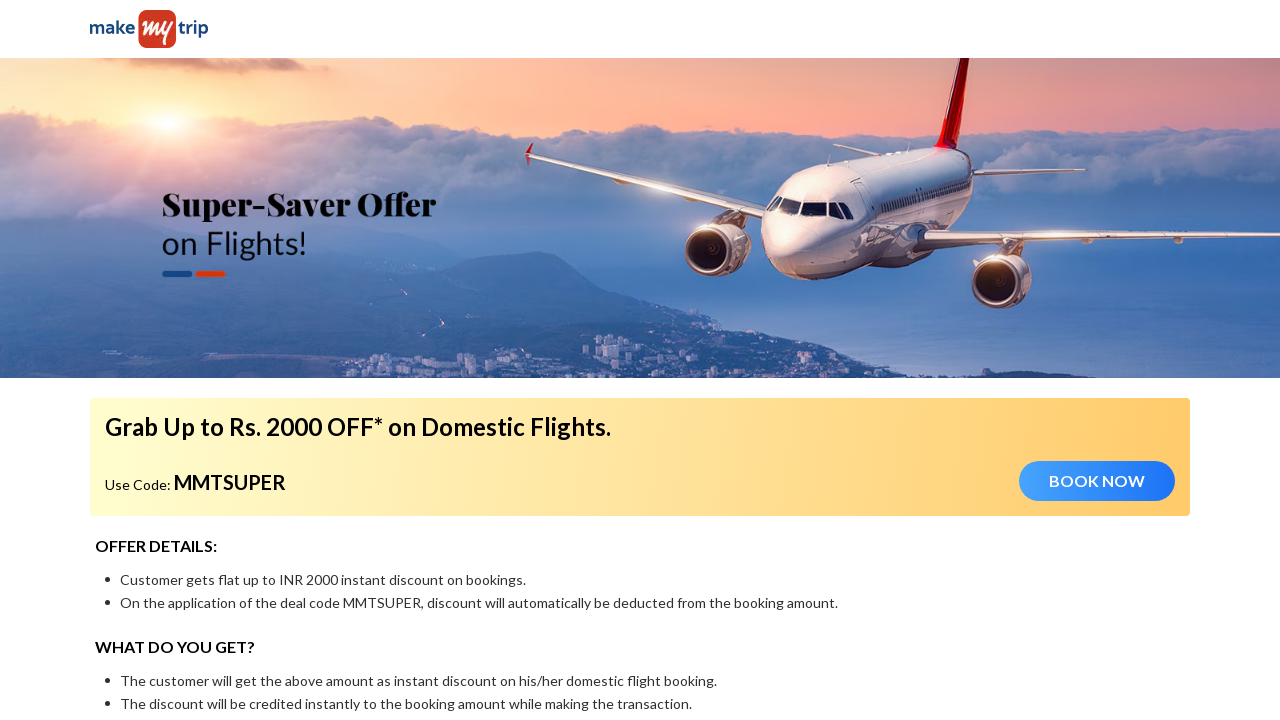

New browser tab/window opened
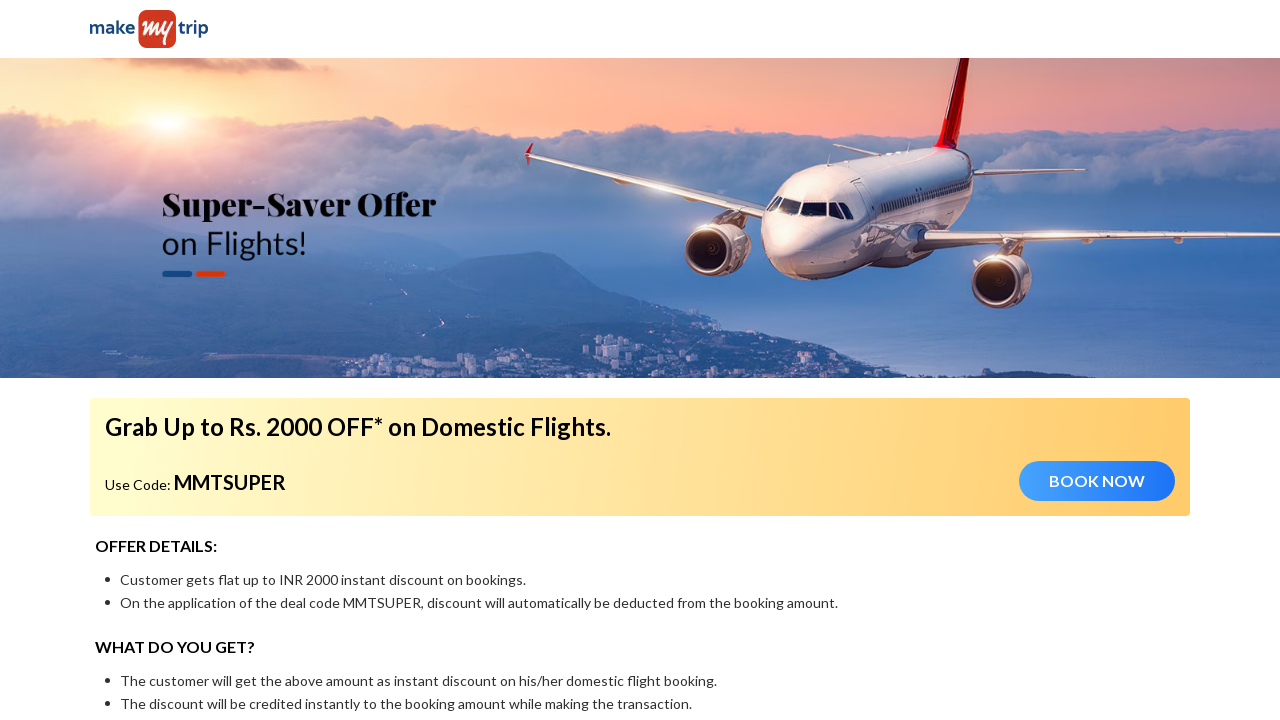

Waited for new page DOM to load completely
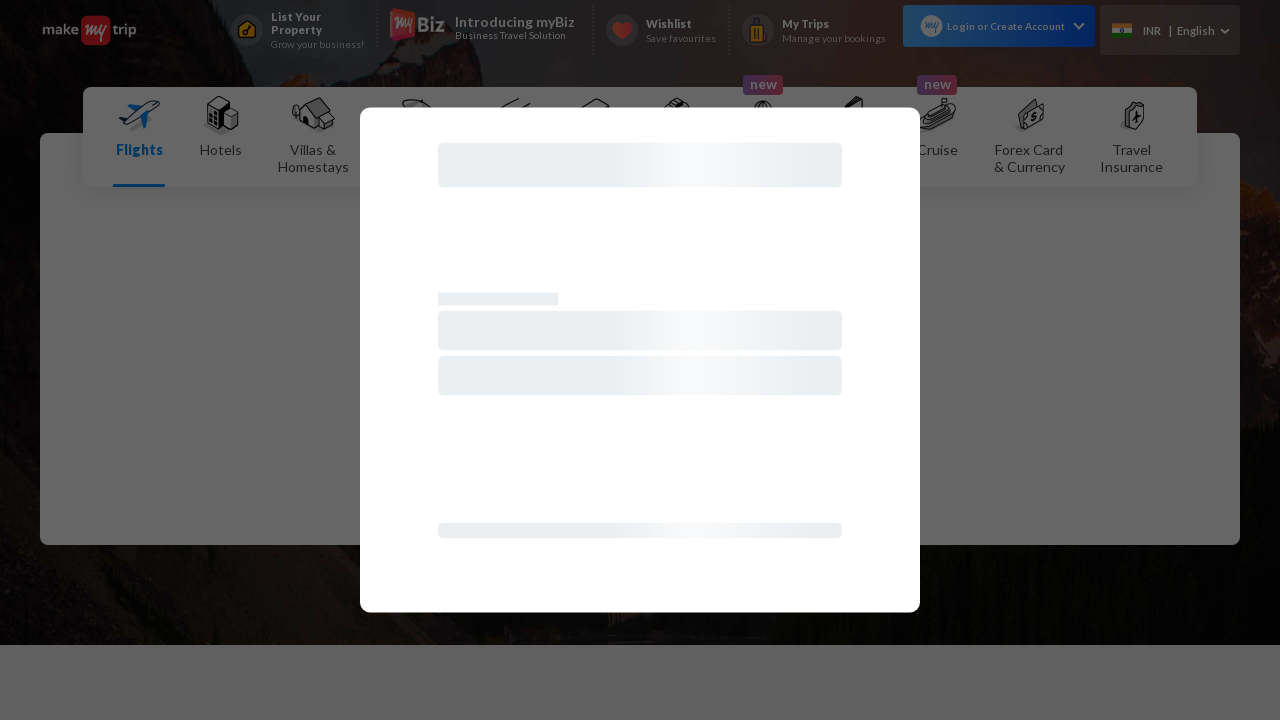

Reloaded the new page
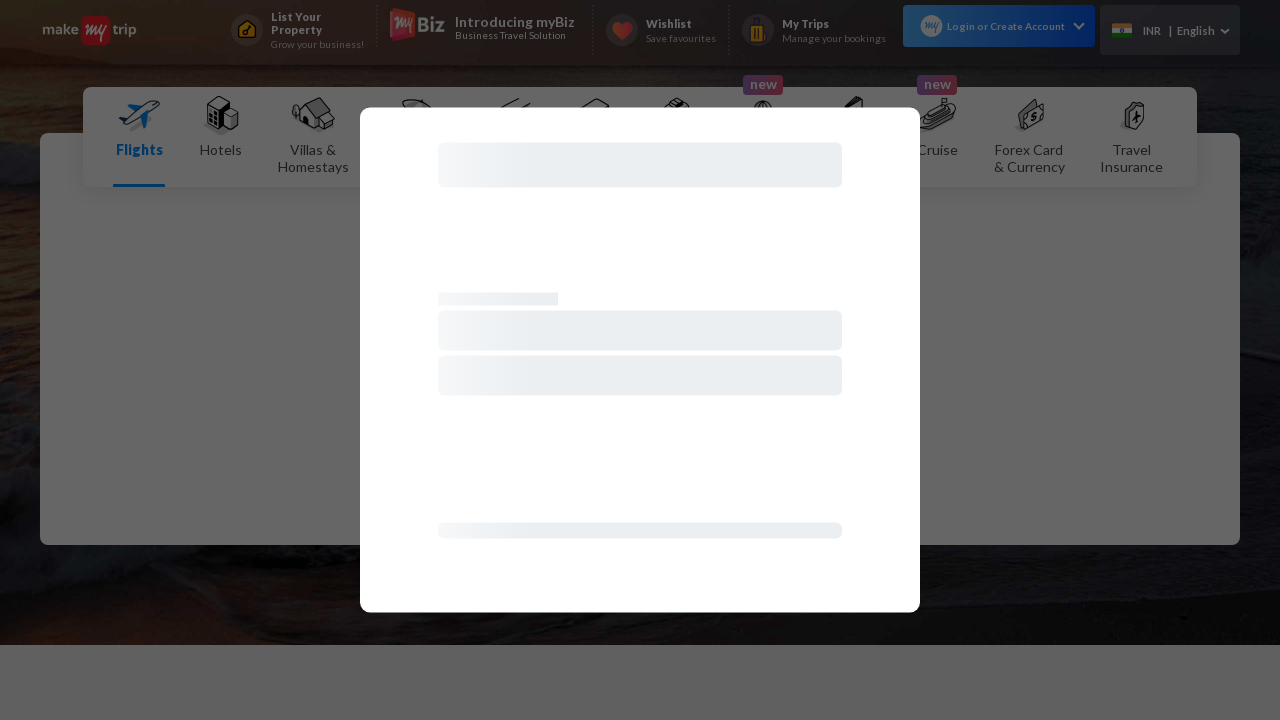

Waited 2 seconds for content to stabilize
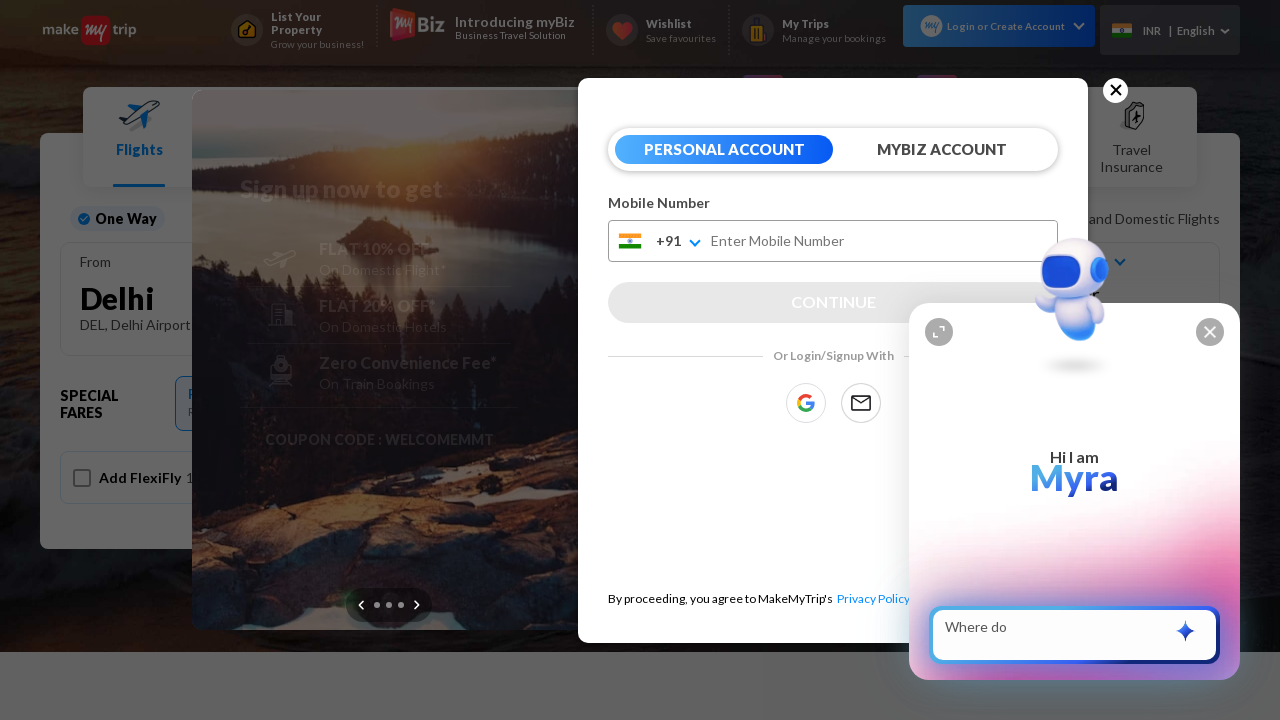

Closed the new page/tab
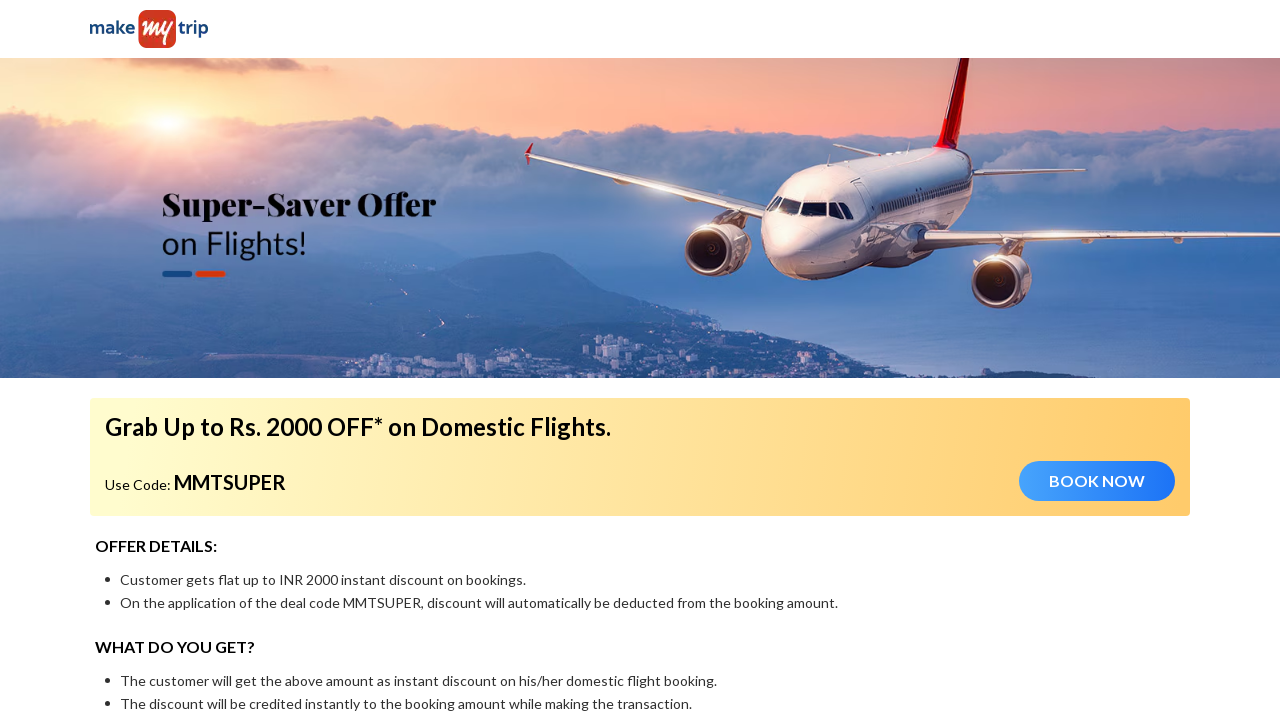

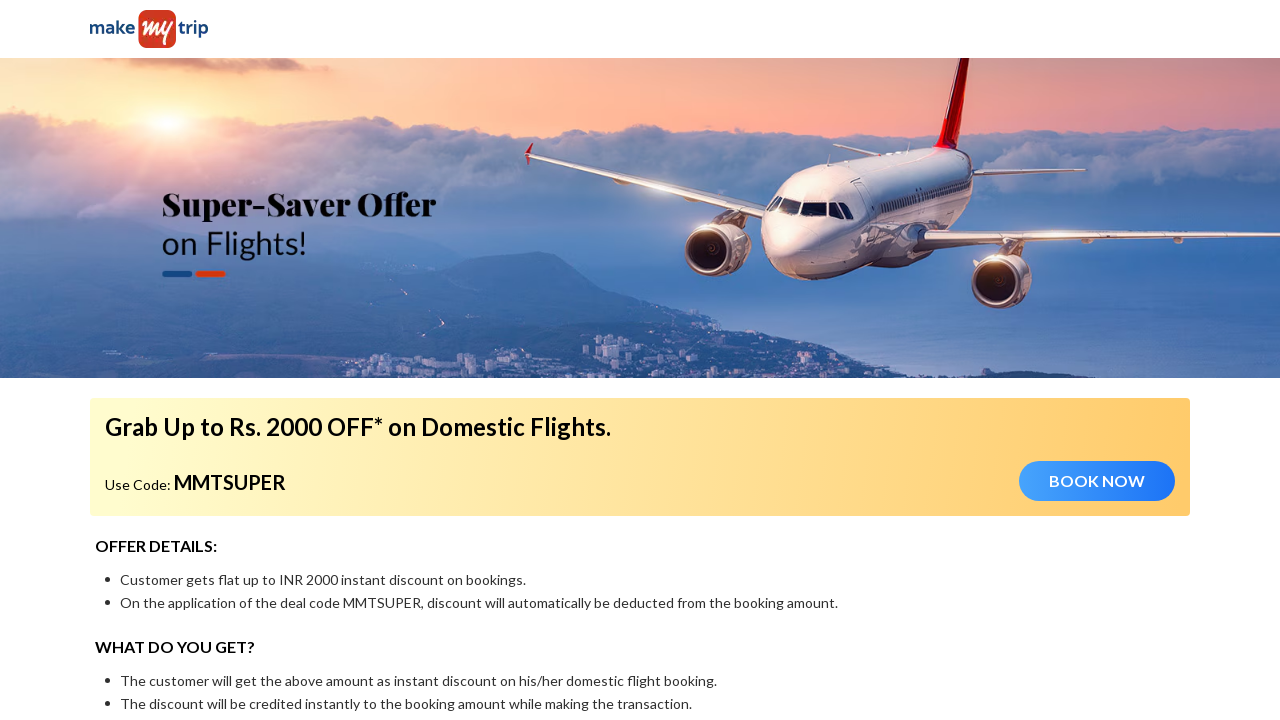